Tests the interactive experience viewer on Almaguin Campground website by clicking on a link to access the experience section and then interacting with a canvas element inside nested iframes at various positions.

Starting URL: https://almaguincampground.ca/

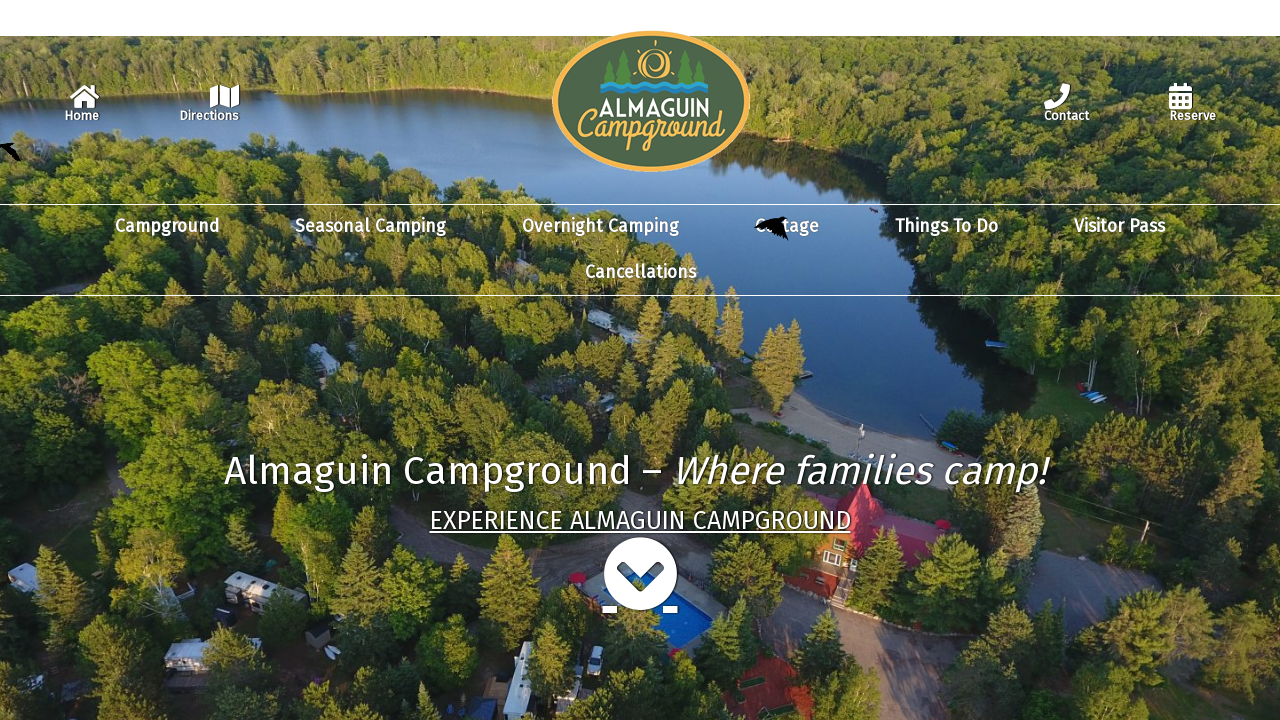

Clicked on 'Experience Almaguin Campground' link at (640, 521) on internal:role=link[name="Experience Almaguin Campground "i]
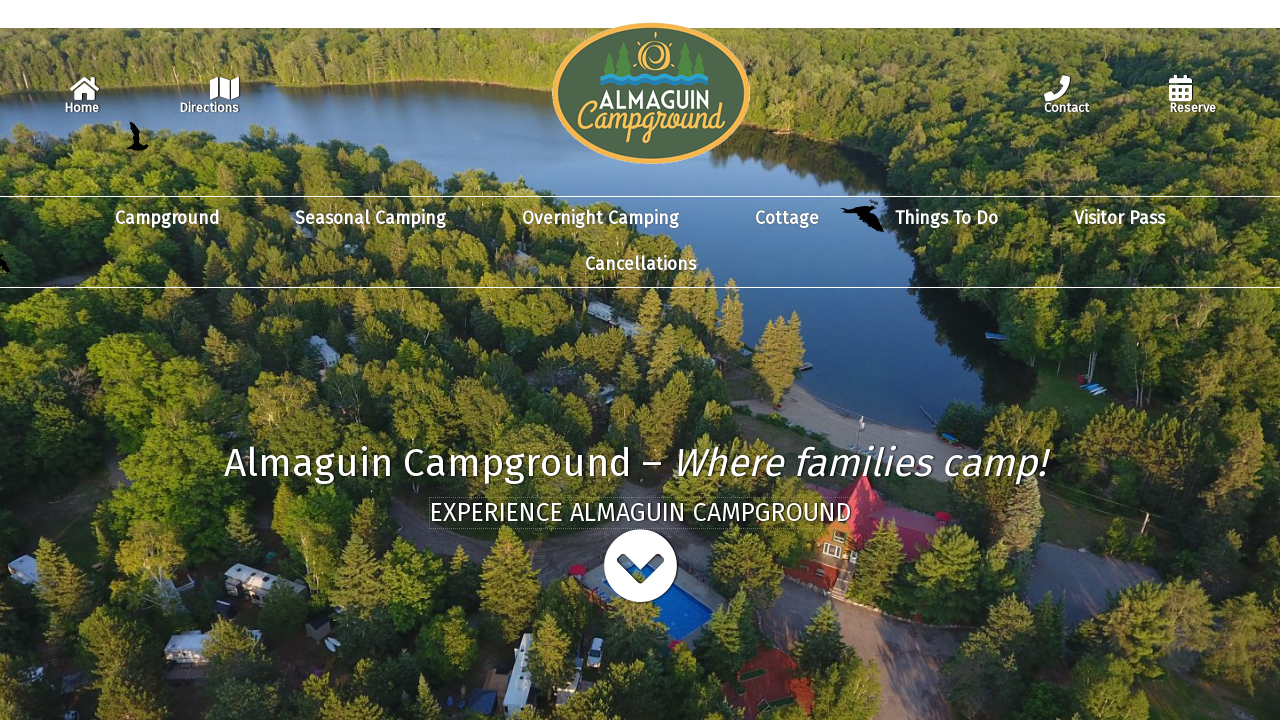

Clicked on canvas at position (611, 382) inside nested iframes at (651, 643) on #experience iframe >> internal:control=enter-frame >> iframe >> internal:control
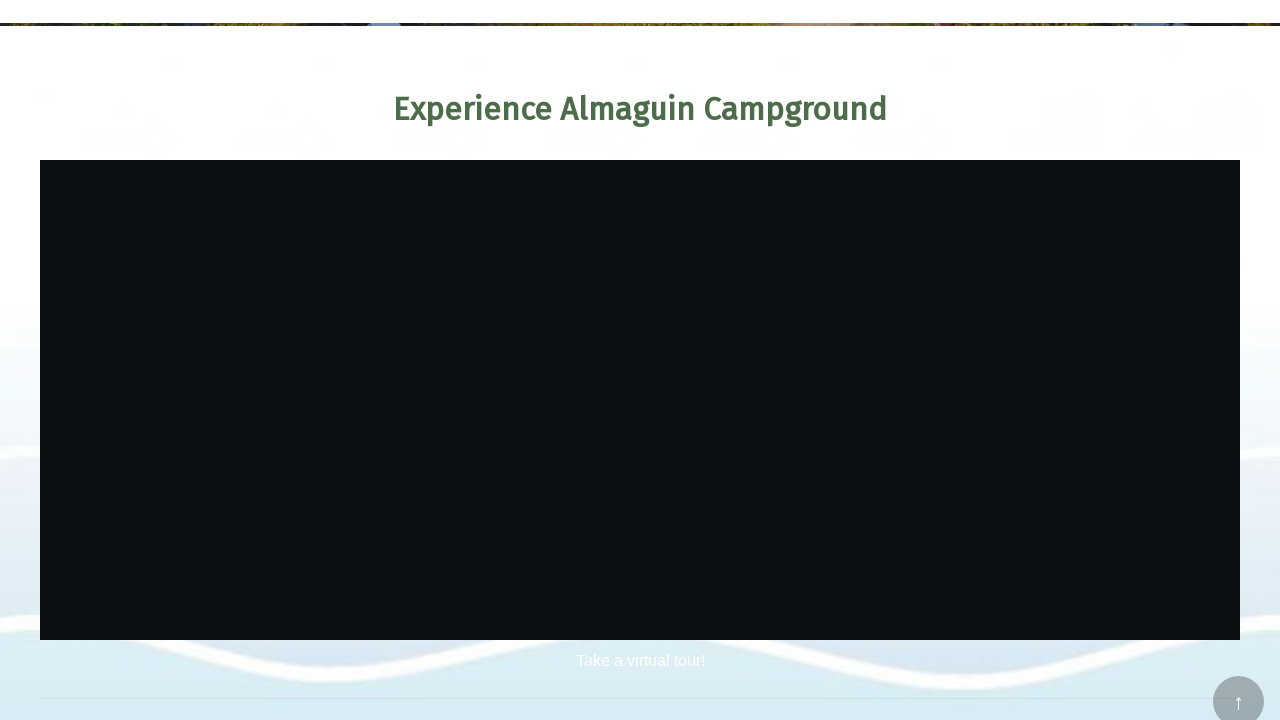

Clicked on canvas at position (556, 395) inside nested iframes at (596, 530) on #experience iframe >> internal:control=enter-frame >> iframe >> internal:control
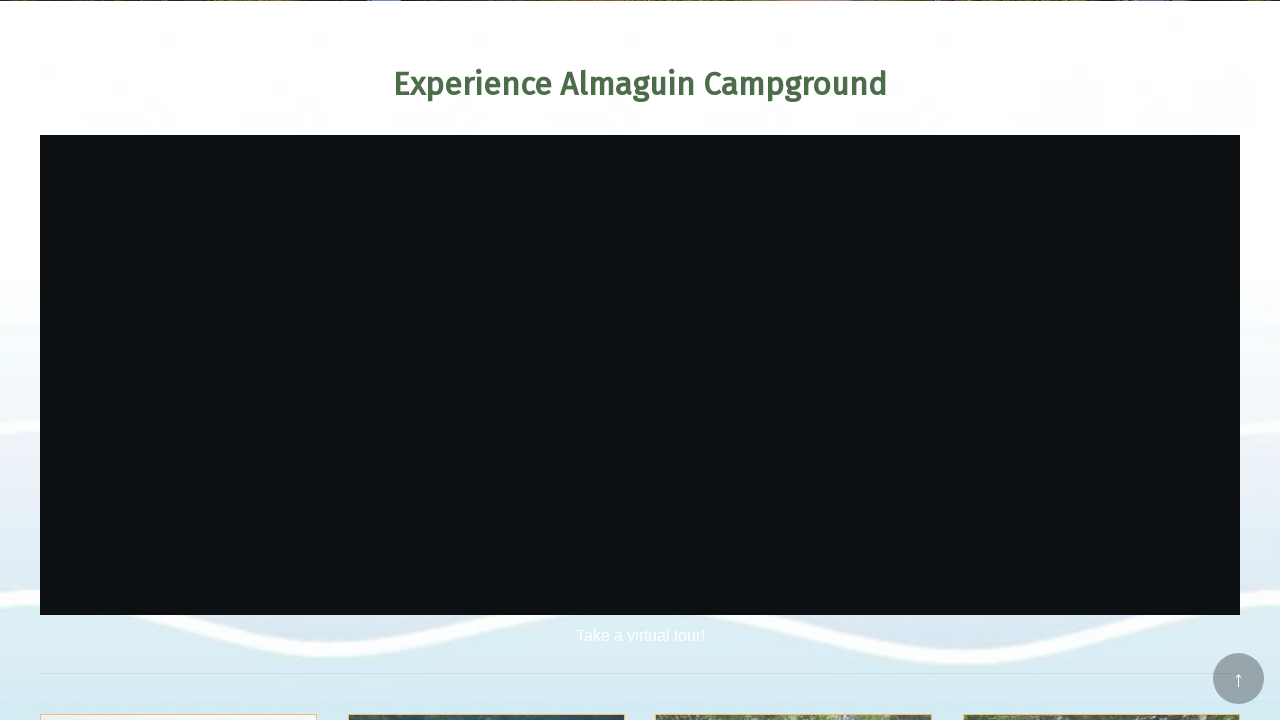

Clicked on canvas at position (596, 373) inside nested iframes at (636, 508) on #experience iframe >> internal:control=enter-frame >> iframe >> internal:control
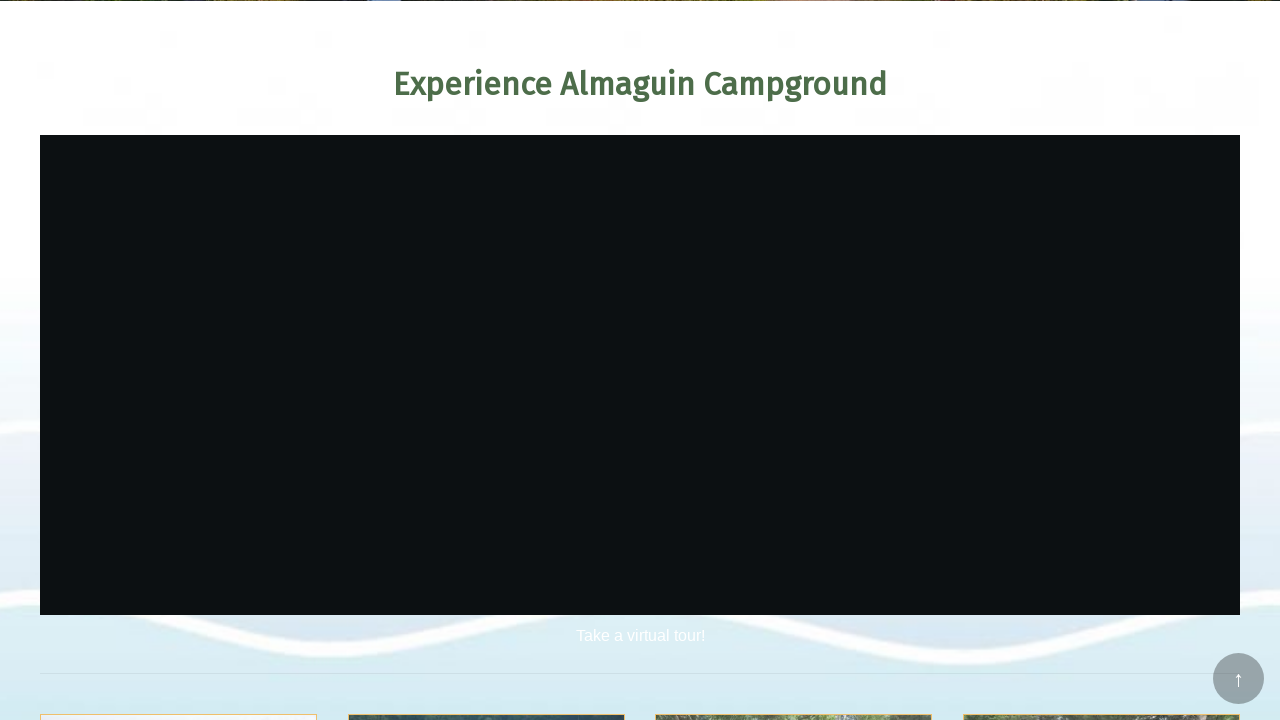

Clicked on canvas at position (644, 407) inside nested iframes at (684, 542) on #experience iframe >> internal:control=enter-frame >> iframe >> internal:control
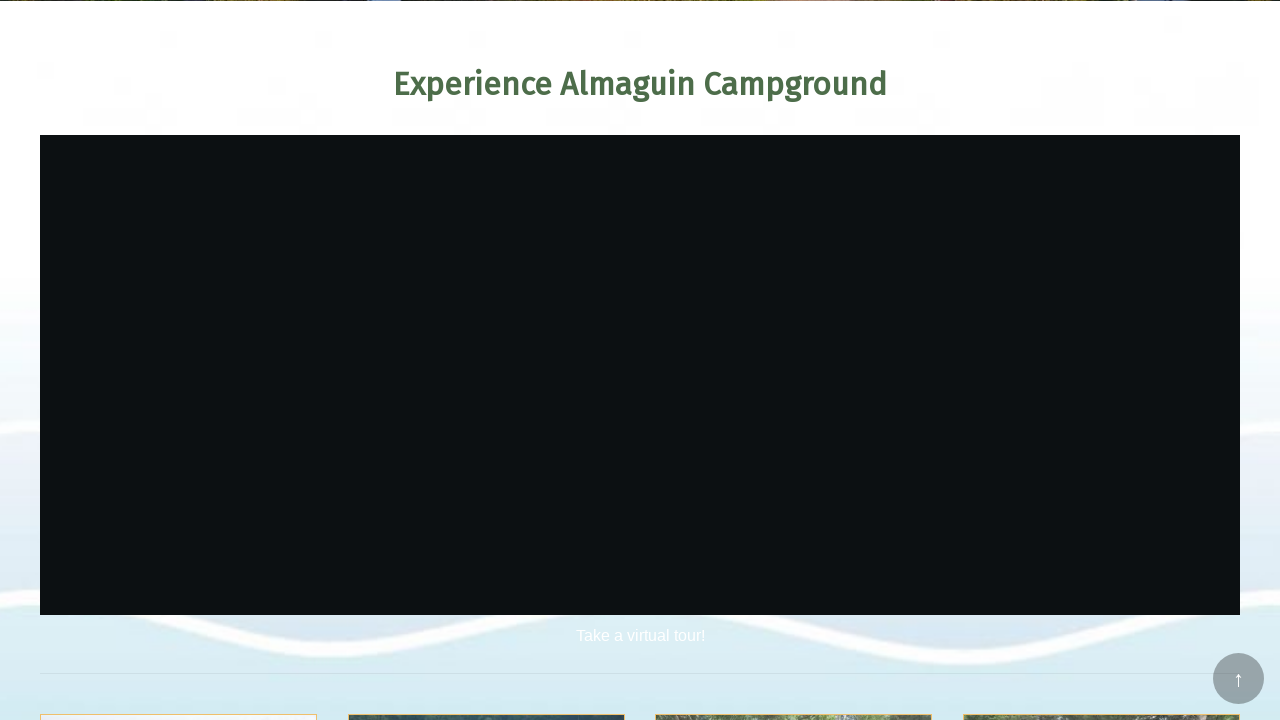

Clicked on canvas at position (628, 378) inside nested iframes at (668, 513) on #experience iframe >> internal:control=enter-frame >> iframe >> internal:control
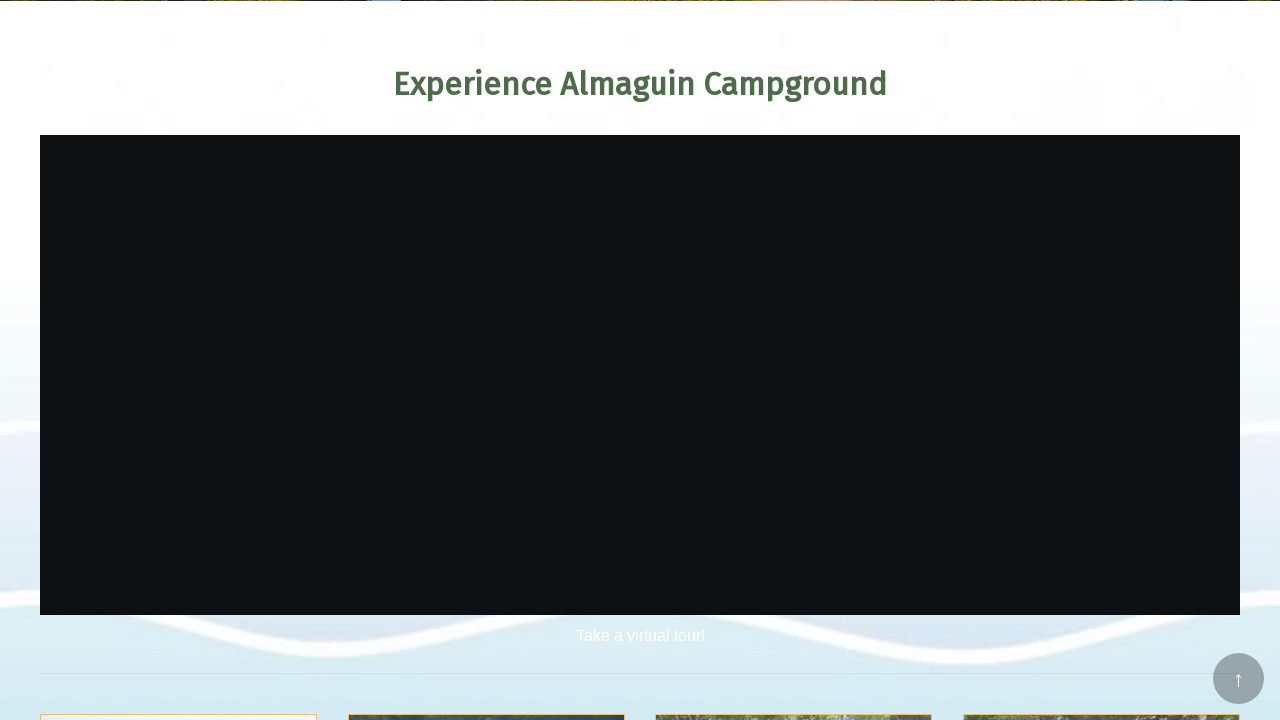

Clicked on canvas at position (334, 247) inside nested iframes at (374, 382) on #experience iframe >> internal:control=enter-frame >> iframe >> internal:control
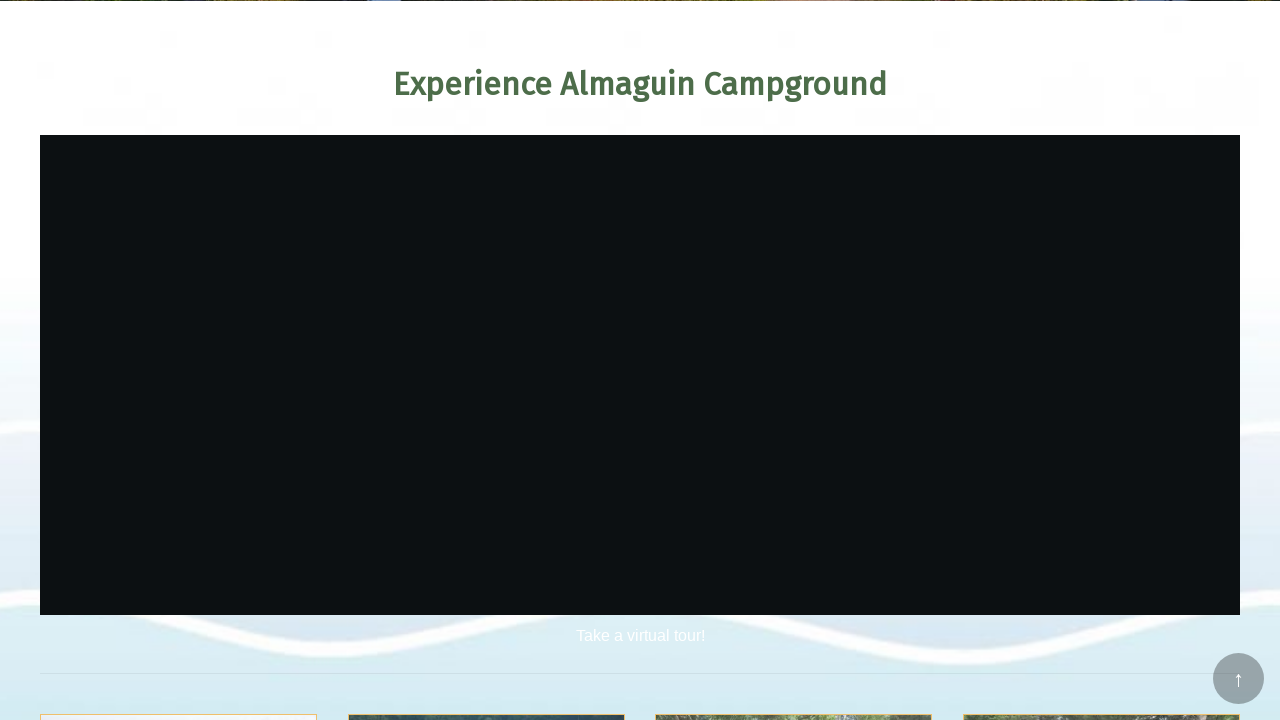

Clicked on canvas at position (1038, 249) inside nested iframes at (1078, 384) on #experience iframe >> internal:control=enter-frame >> iframe >> internal:control
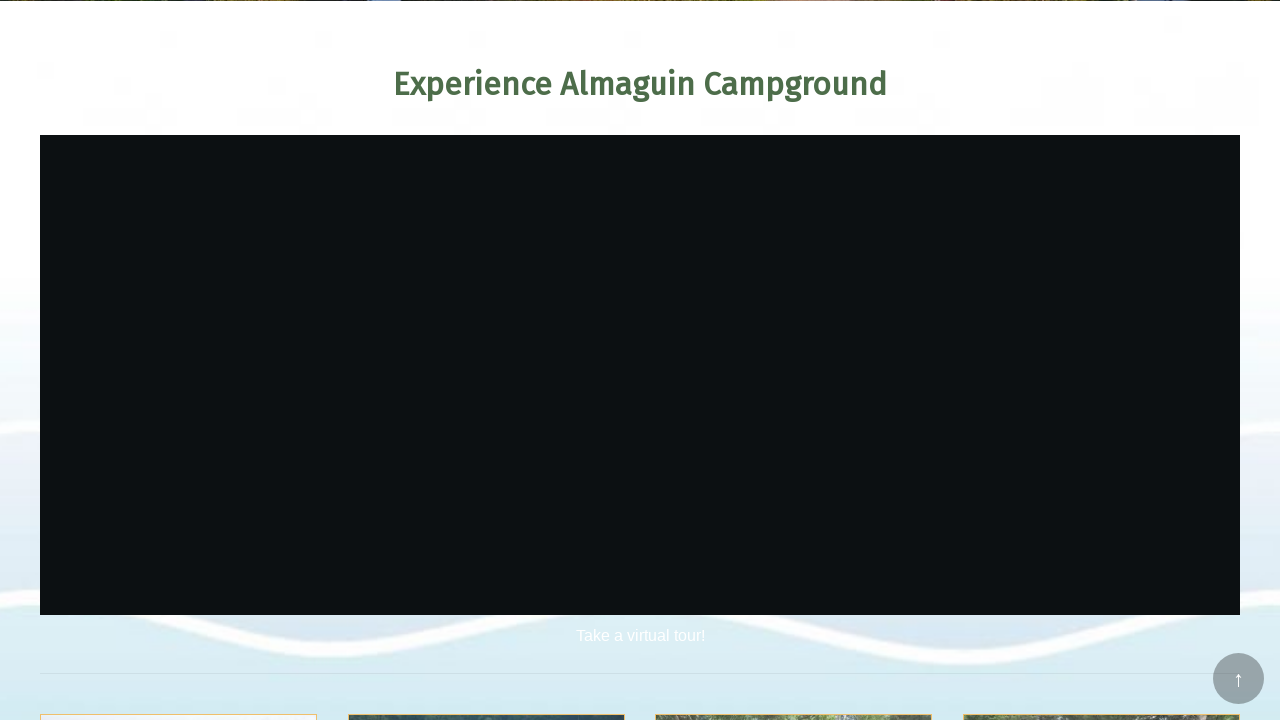

Clicked on canvas at default position inside nested iframes at (640, 375) on #experience iframe >> internal:control=enter-frame >> iframe >> internal:control
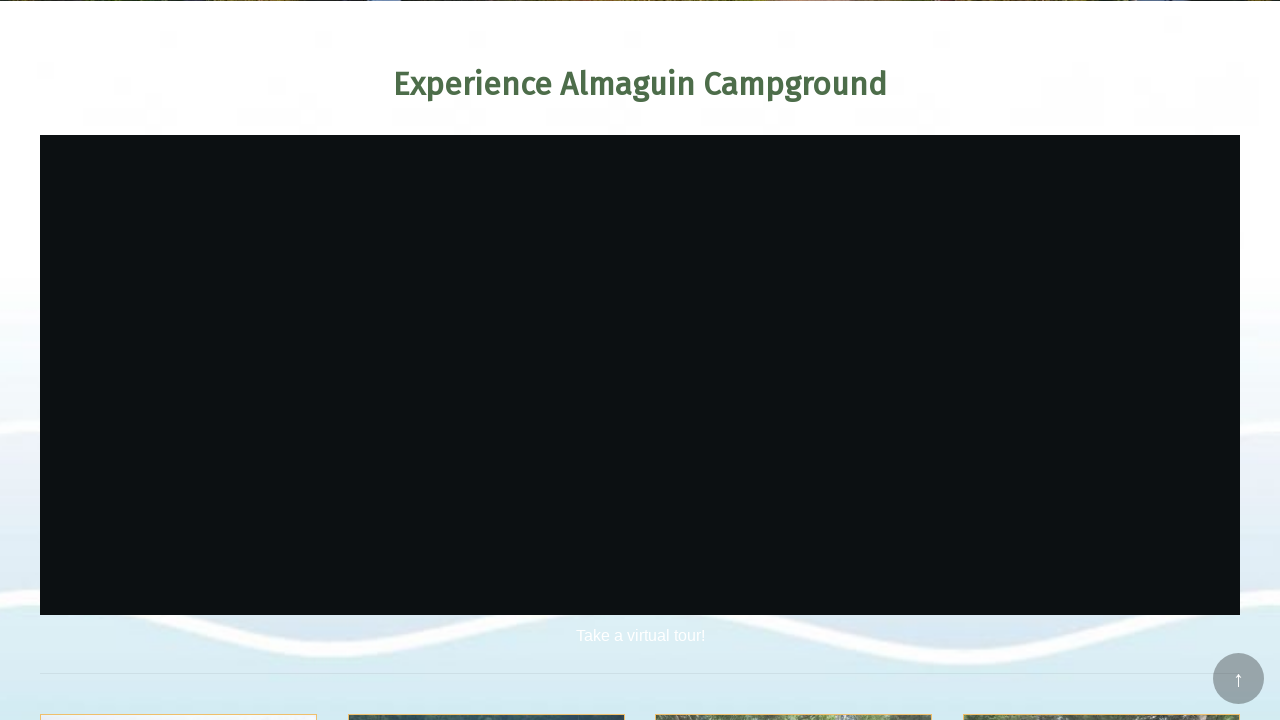

Clicked on canvas at position (572, 367) inside nested iframes at (612, 502) on #experience iframe >> internal:control=enter-frame >> iframe >> internal:control
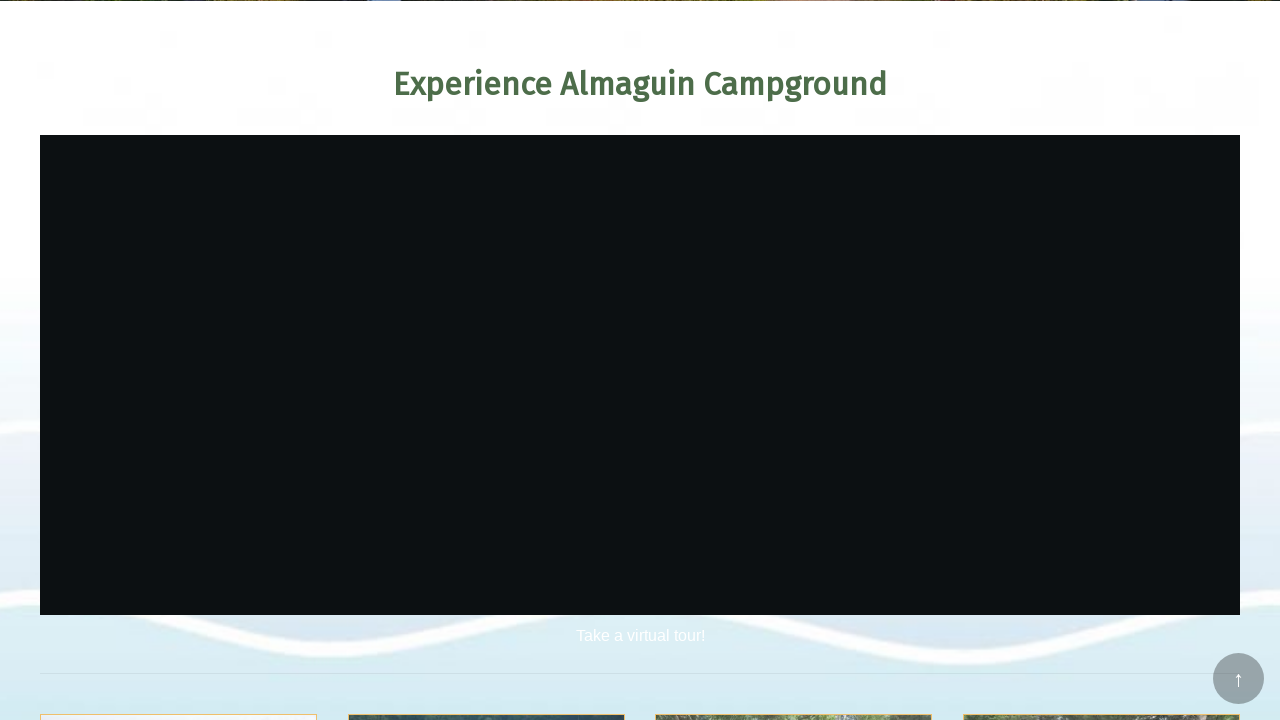

Clicked on canvas at position (639, 386) inside nested iframes at (679, 521) on #experience iframe >> internal:control=enter-frame >> iframe >> internal:control
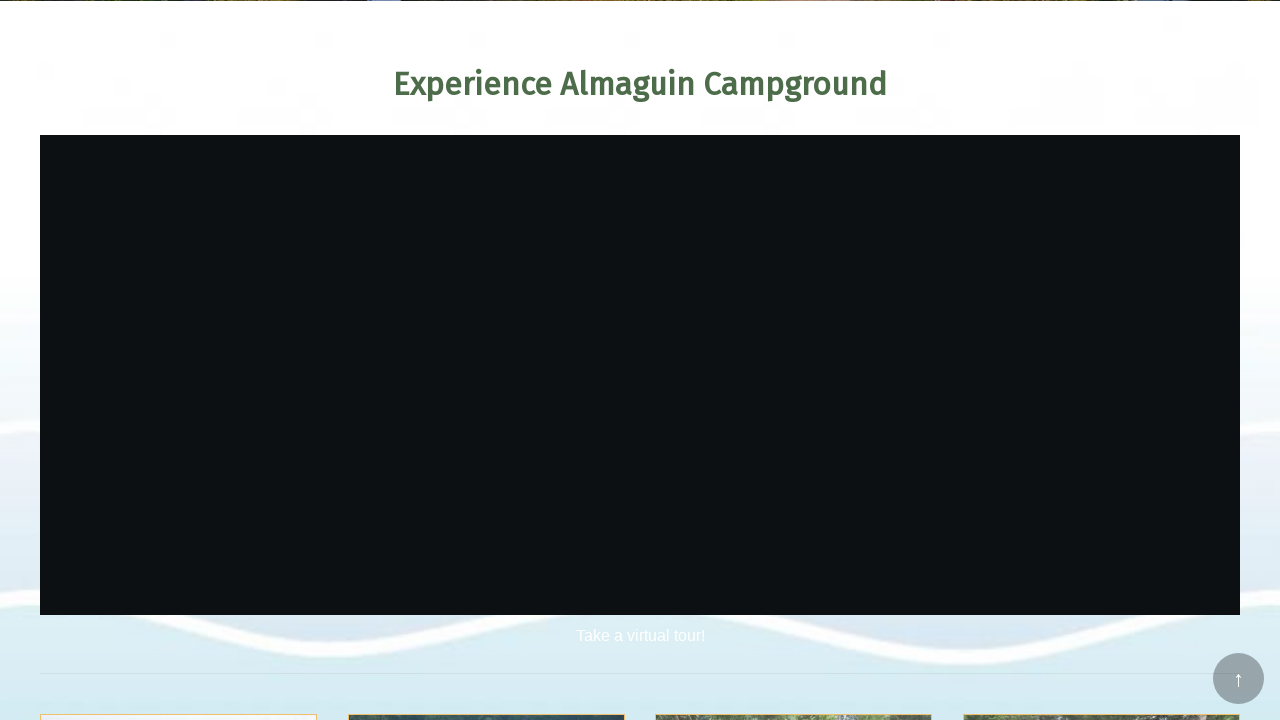

Clicked on canvas at position (644, 402) inside nested iframes at (684, 537) on #experience iframe >> internal:control=enter-frame >> iframe >> internal:control
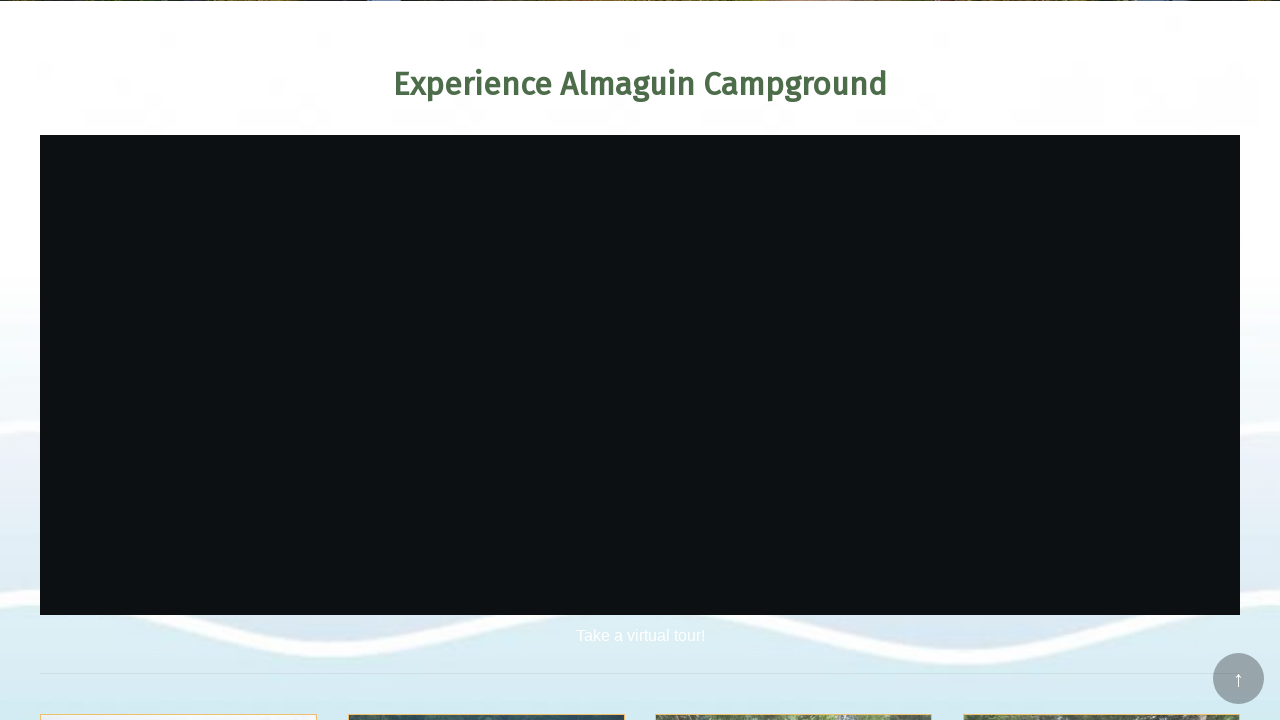

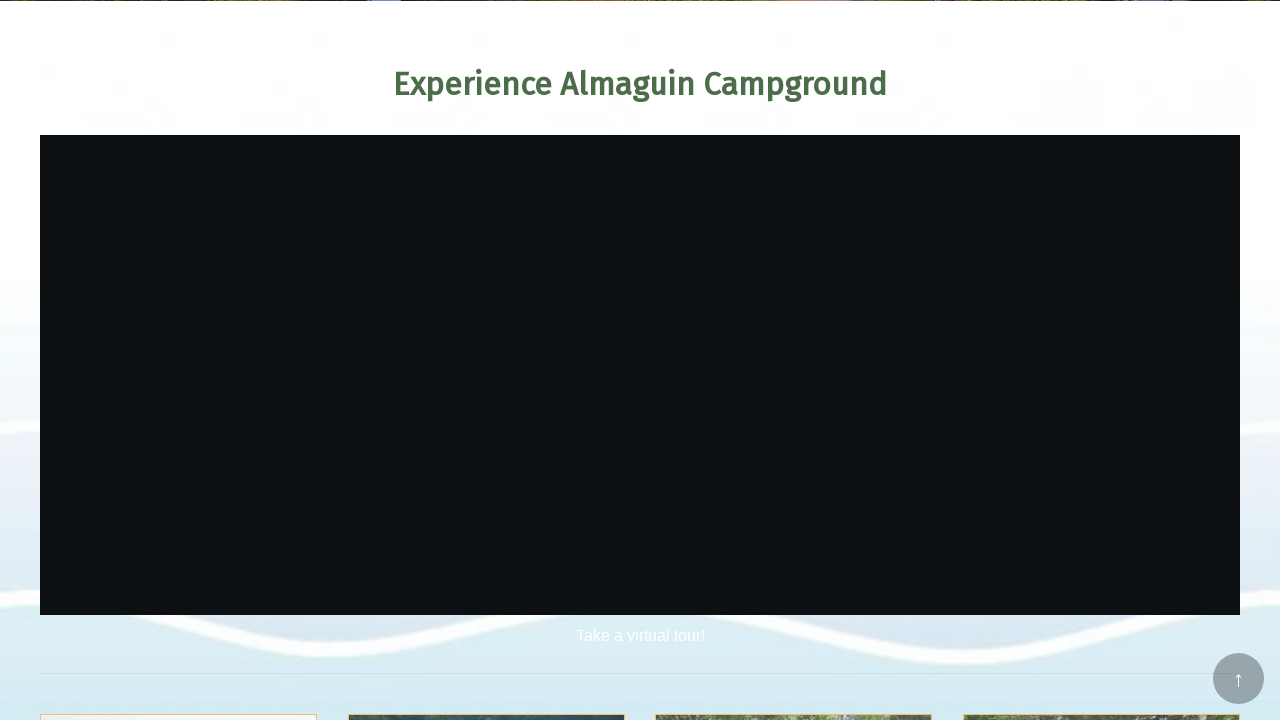